Tests hover functionality by moving mouse over an image element and verifying user information appears

Starting URL: http://the-internet.herokuapp.com

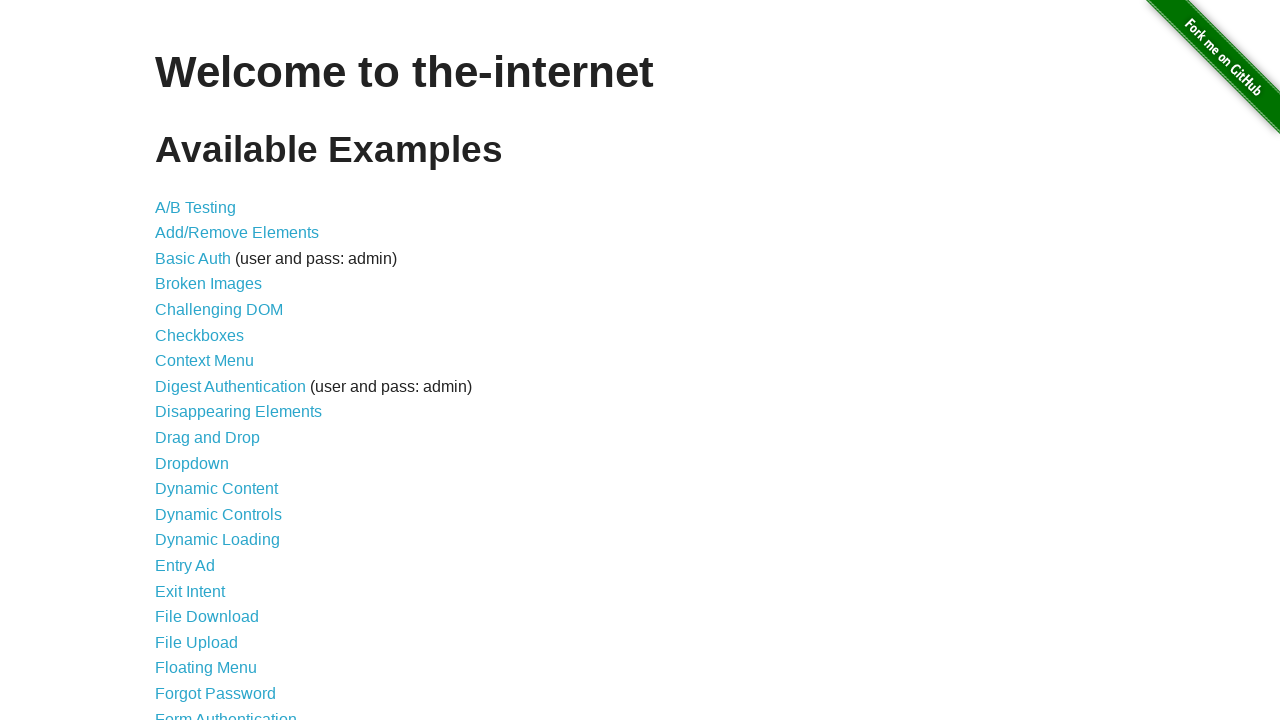

Clicked on hovers link at (180, 360) on a[href='/hovers']
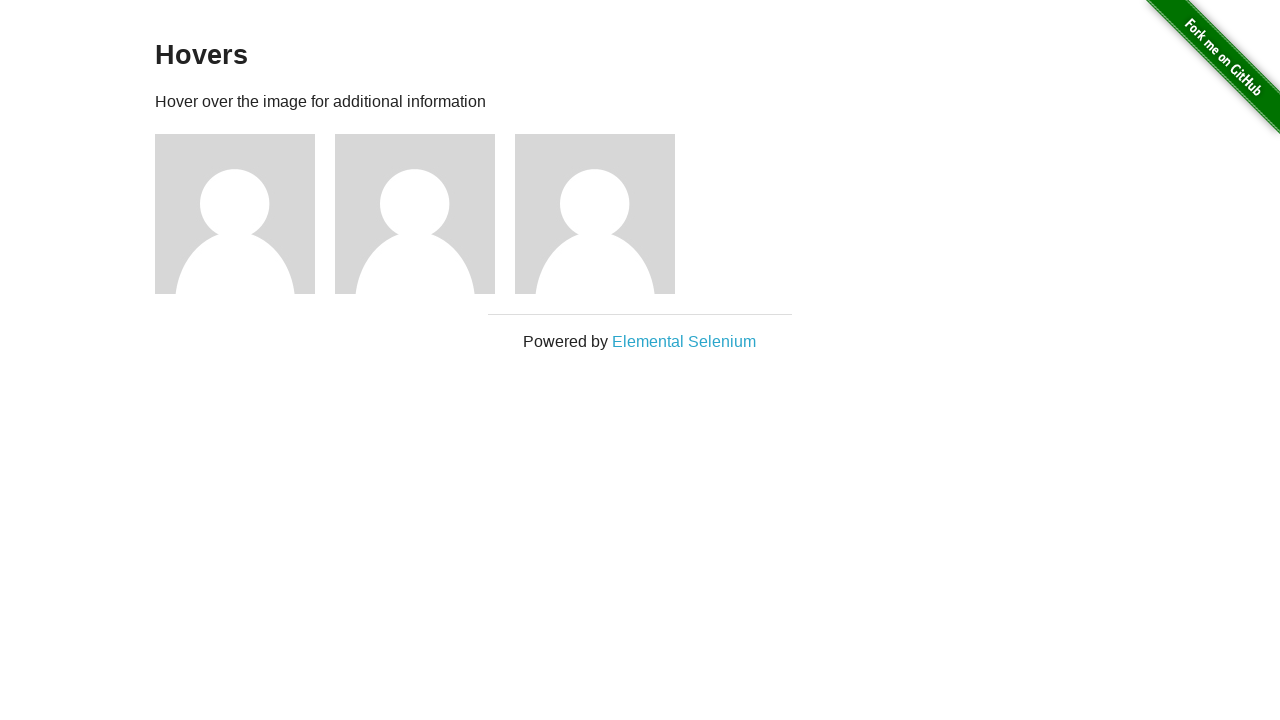

Hovers page loaded - h3 element found
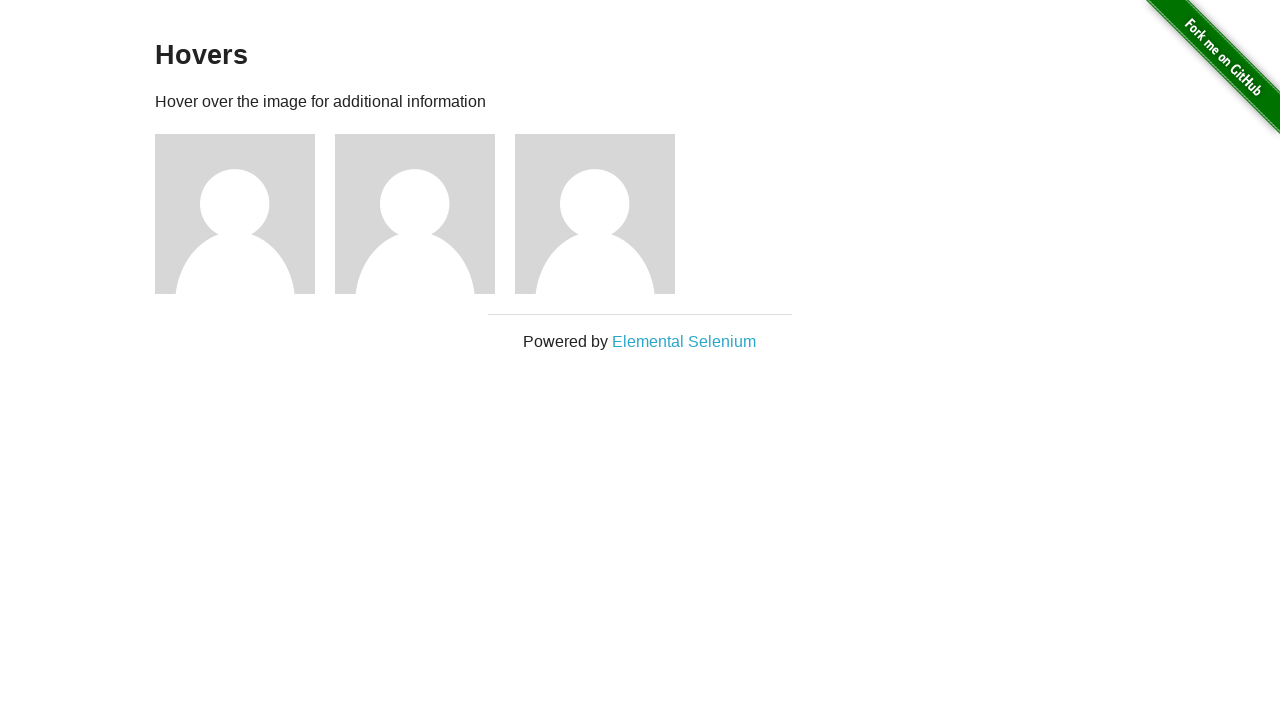

Hovered over the second user's image at (415, 214) on xpath=//a[@href='/users/2']/../../img
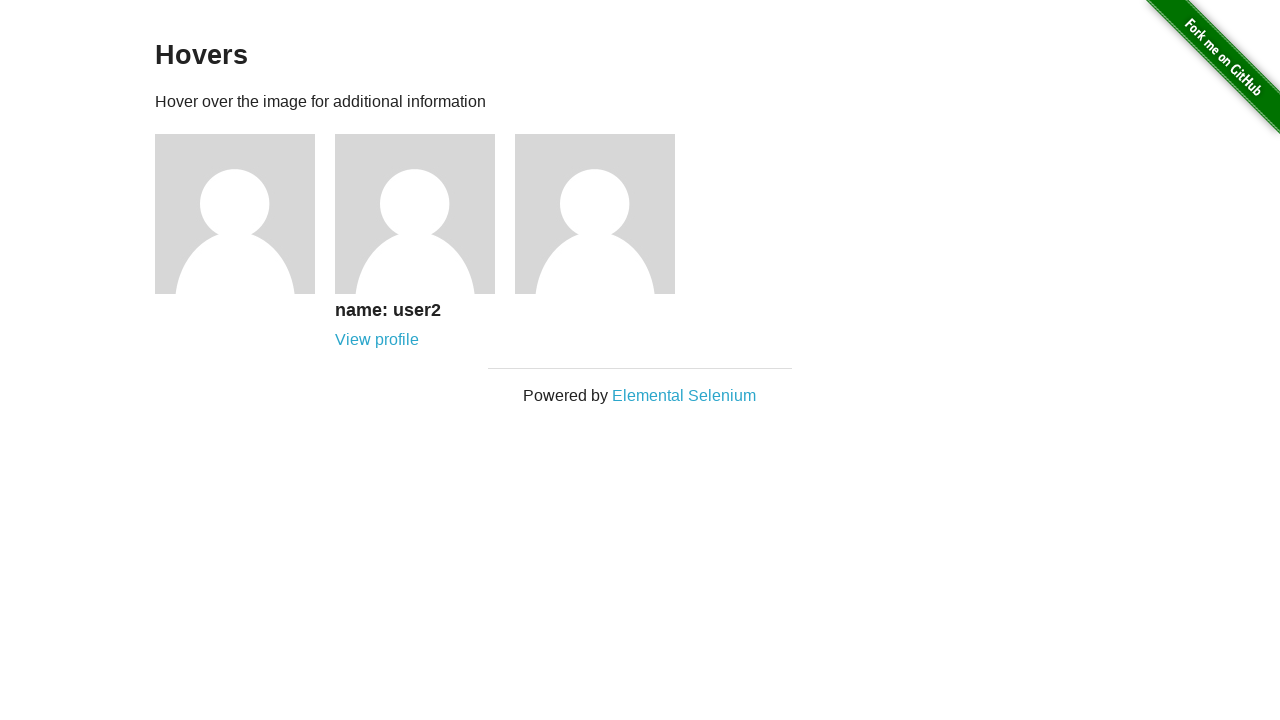

User information appeared after hovering - username element found
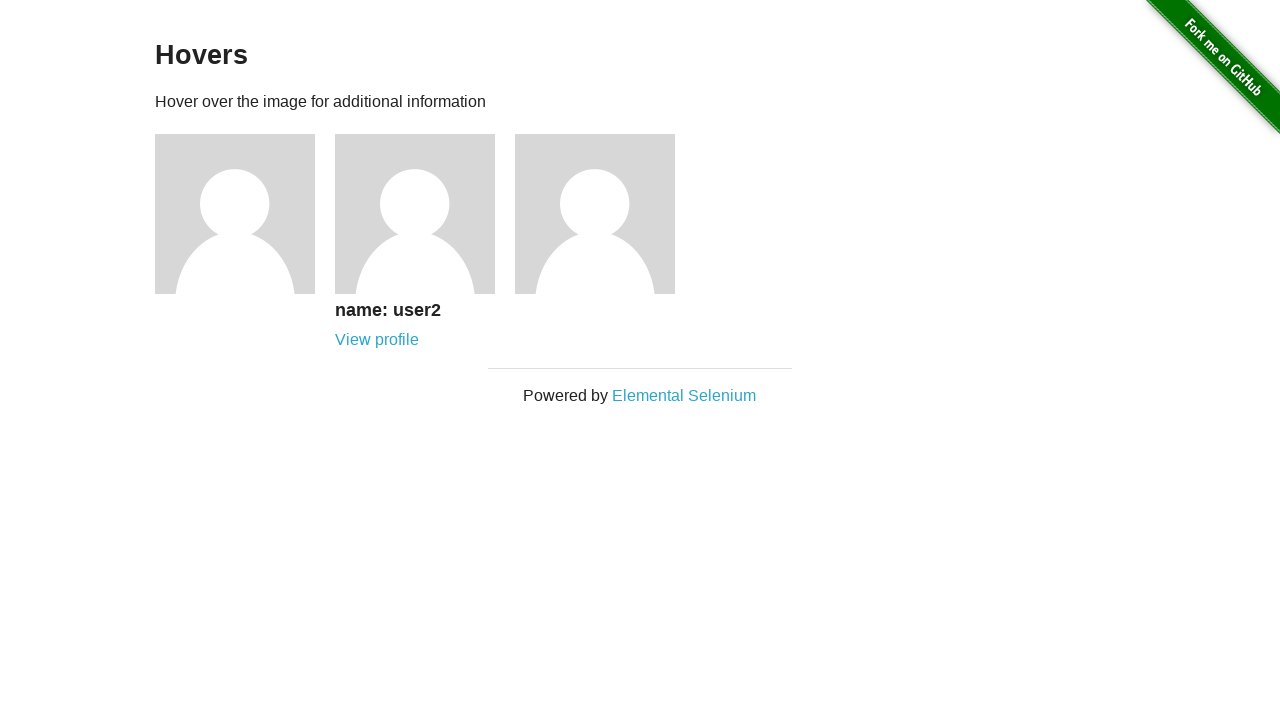

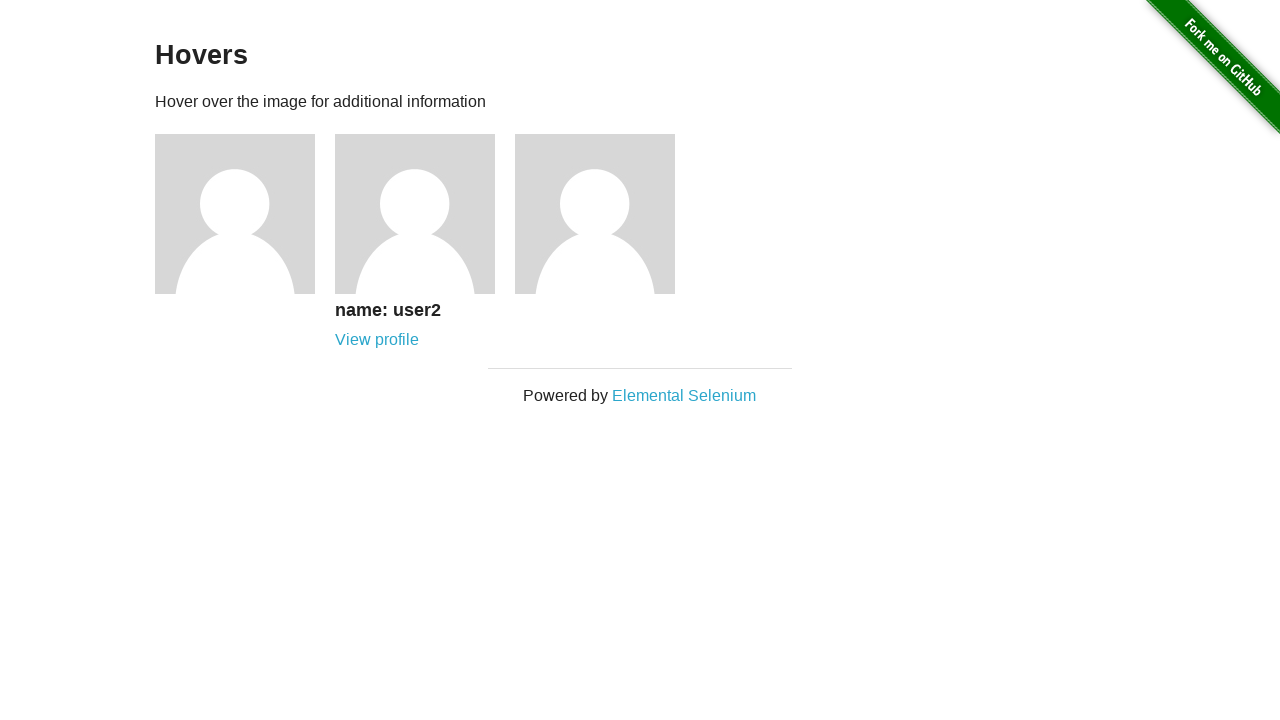